Tests checkbox selection functionality by checking Option 2 and Option 3, then verifying the result displays the correct selected values

Starting URL: https://kristinek.github.io/site/examples/actions

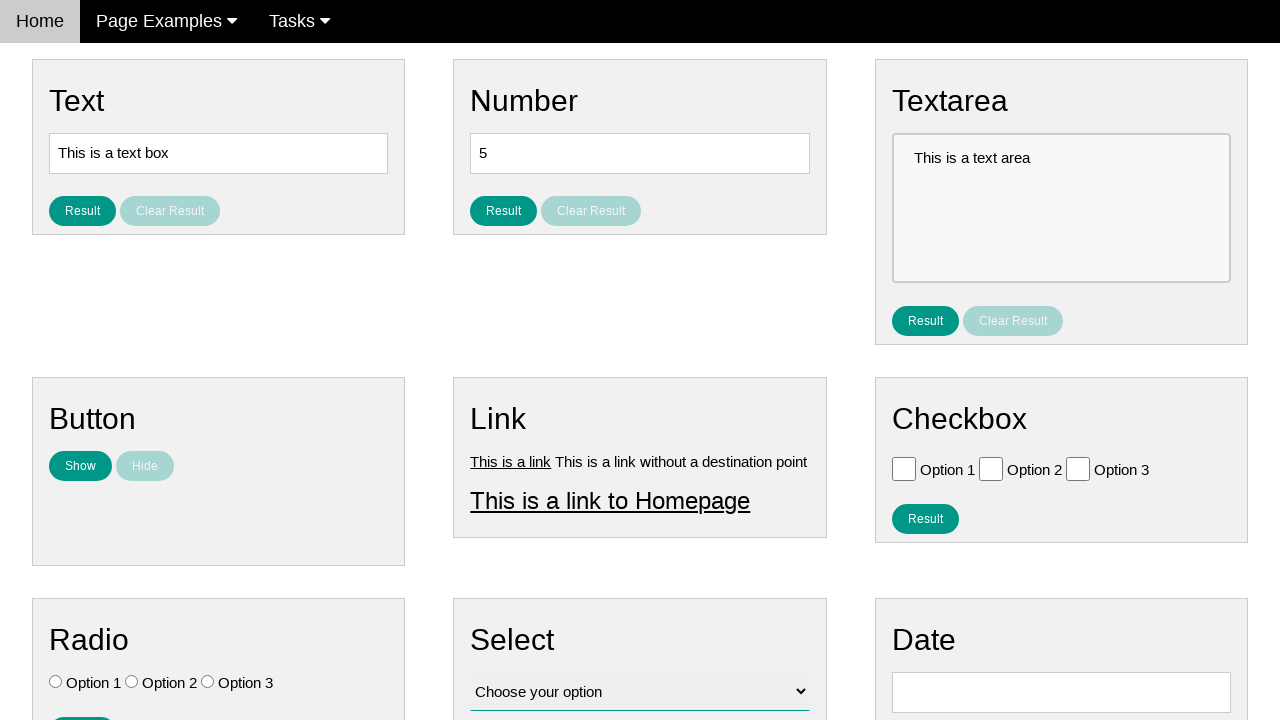

Clicked Option 2 checkbox label at (1034, 469) on xpath=/html/body/div[3]/div[3]/div/div/span[2]/label
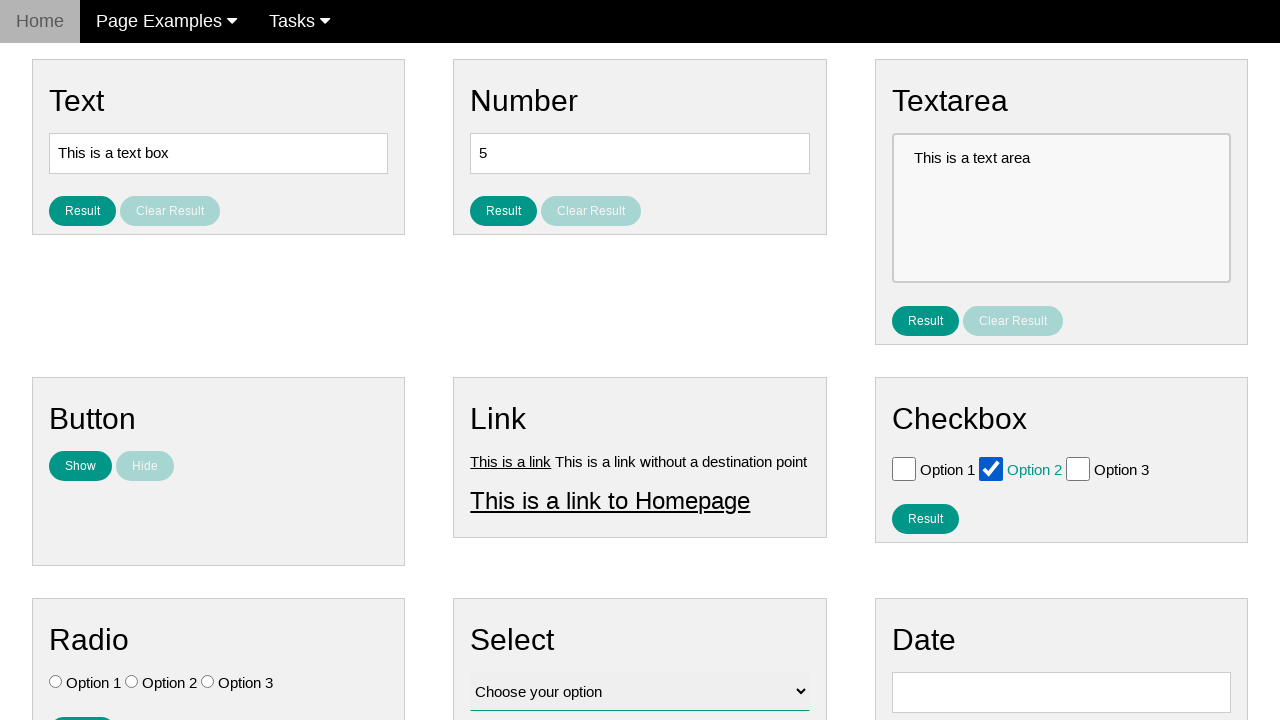

Clicked Option 3 checkbox label at (1121, 469) on xpath=/html/body/div[3]/div[3]/div/div/span[3]/label
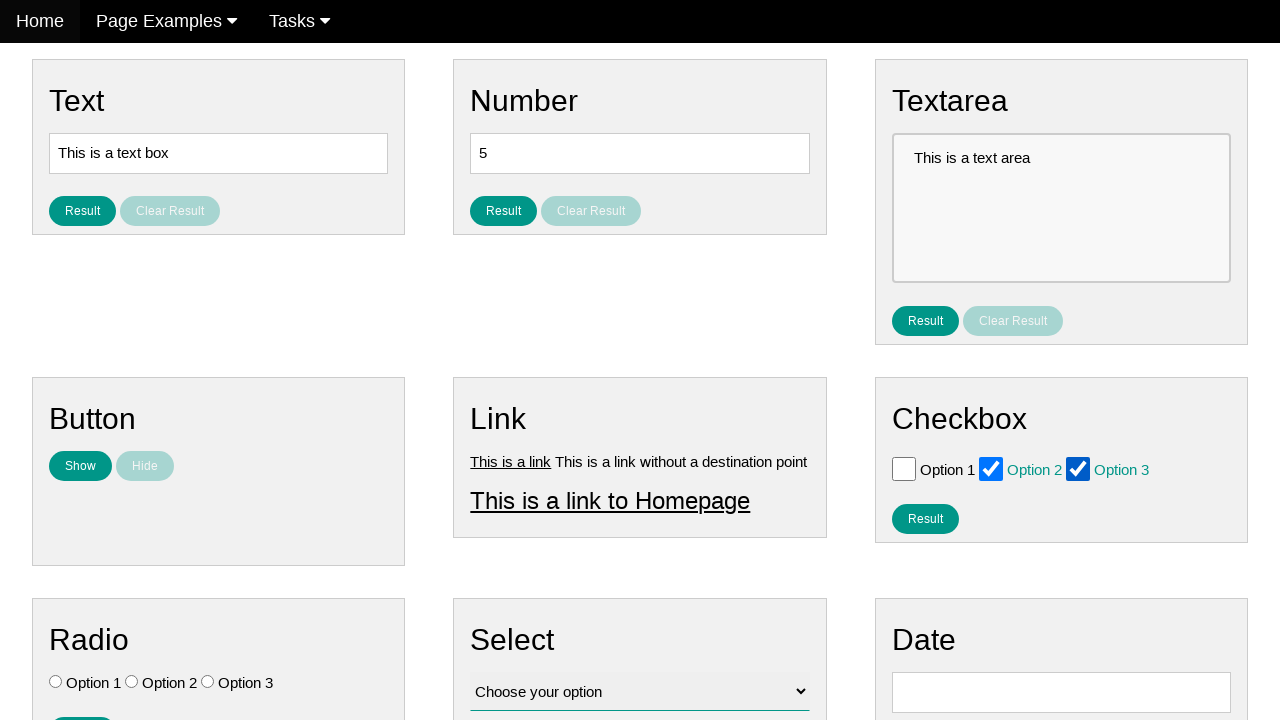

Clicked the result button for checkboxes at (925, 518) on #result_button_checkbox
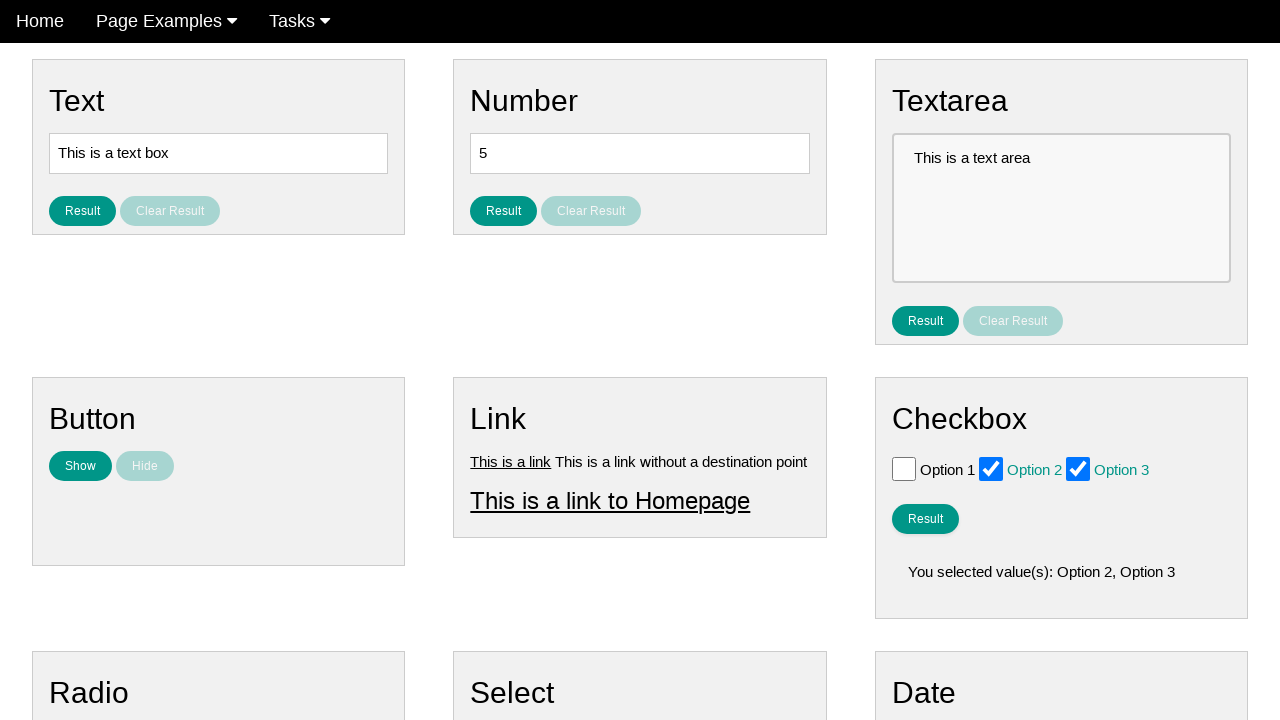

Result for checkbox selection displayed
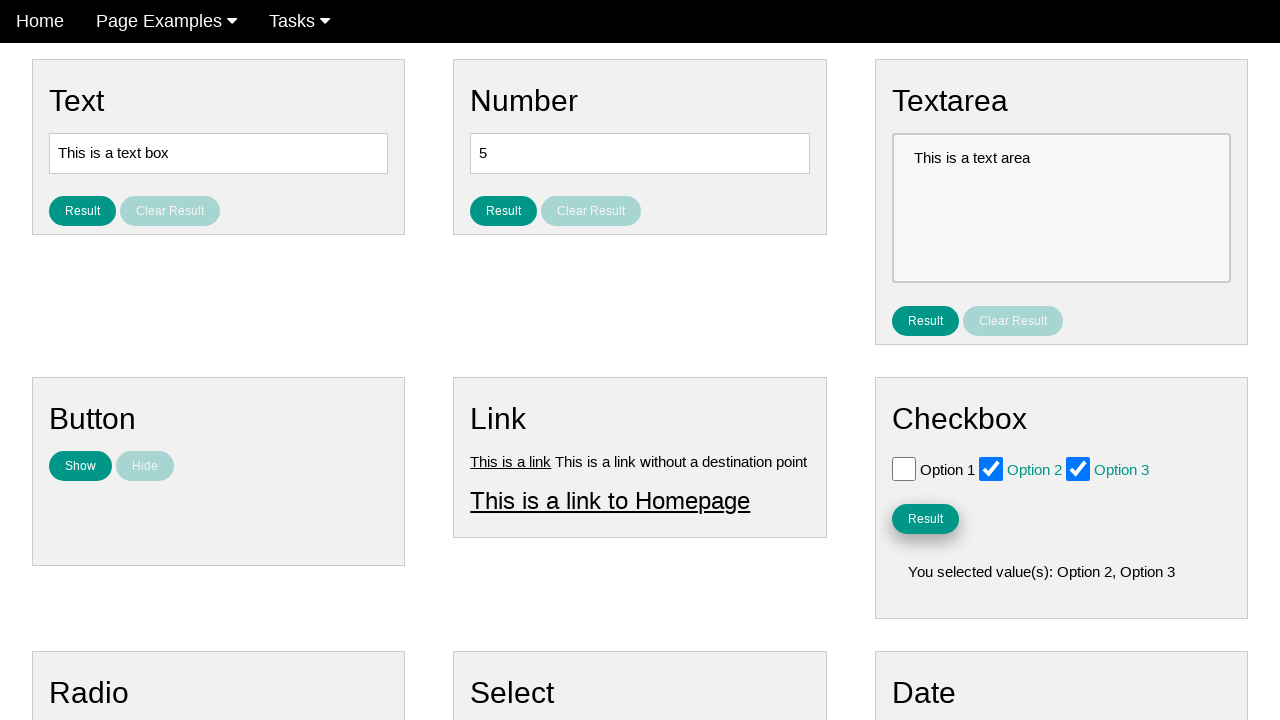

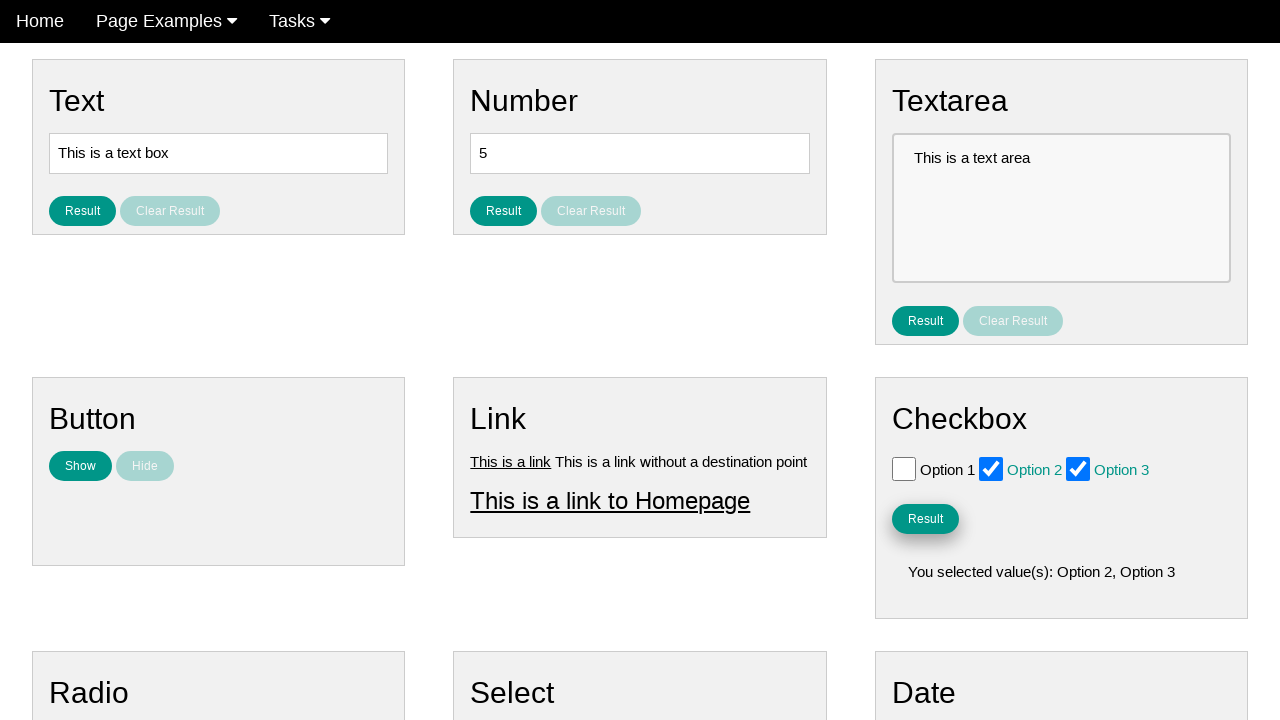